Tests single checkbox and radio button selection, verification, and deselection behaviors

Starting URL: https://automationfc.github.io/multiple-fields/

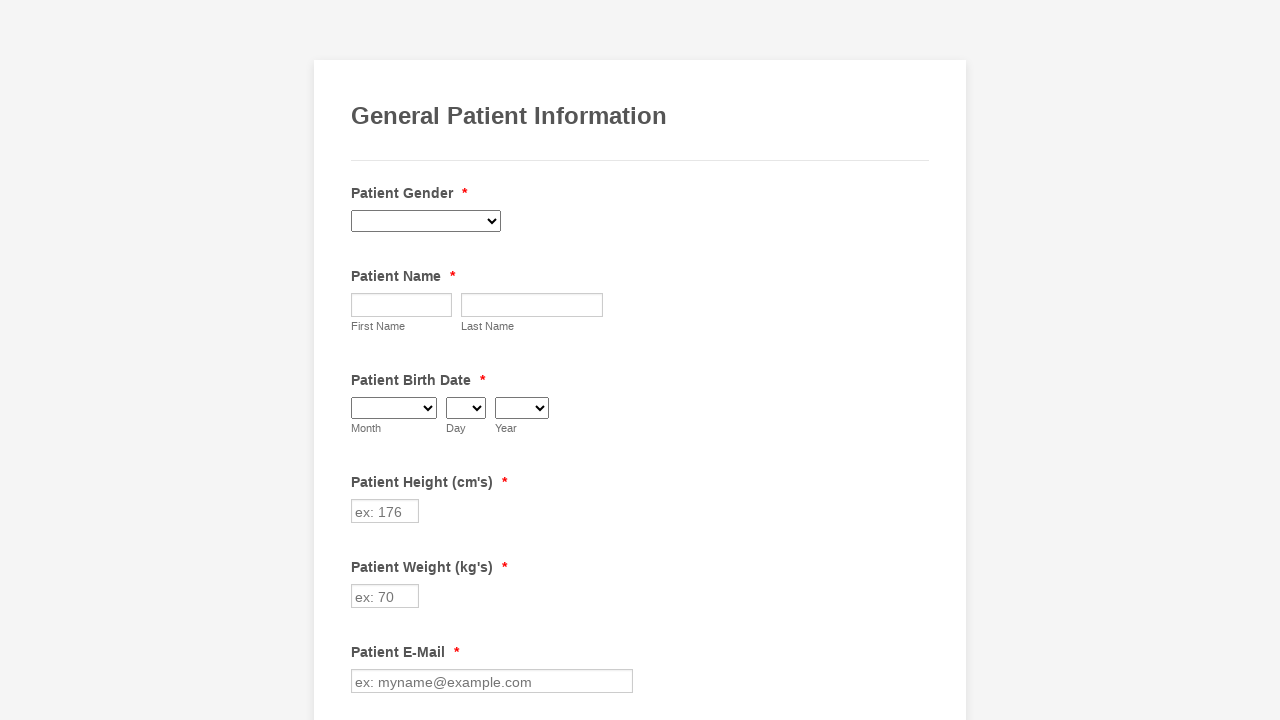

Clicked checkbox for Diabetes at (362, 360) on xpath=//label[contains(text(), 'Diabetes')]/preceding-sibling::input
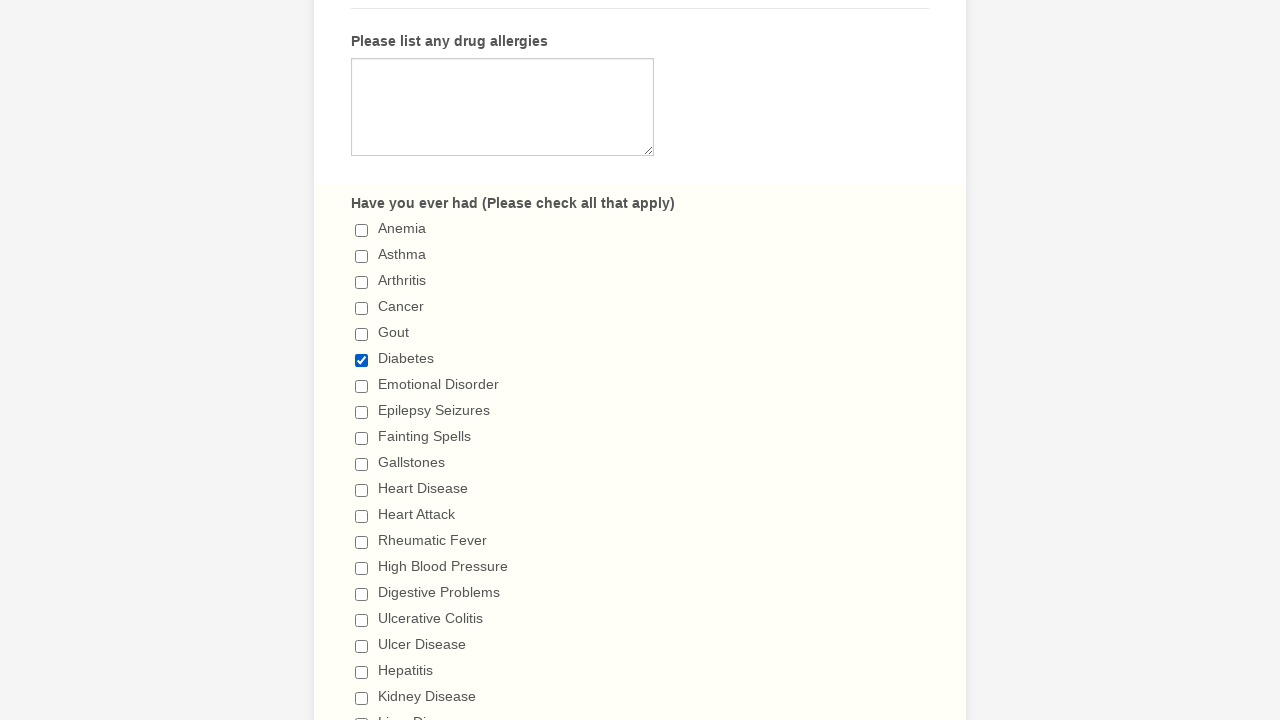

Clicked radio button for 'I don't have a diet plan' at (362, 361) on //label[contains(text(), "I don't have a diet plan")]/preceding-sibling::input
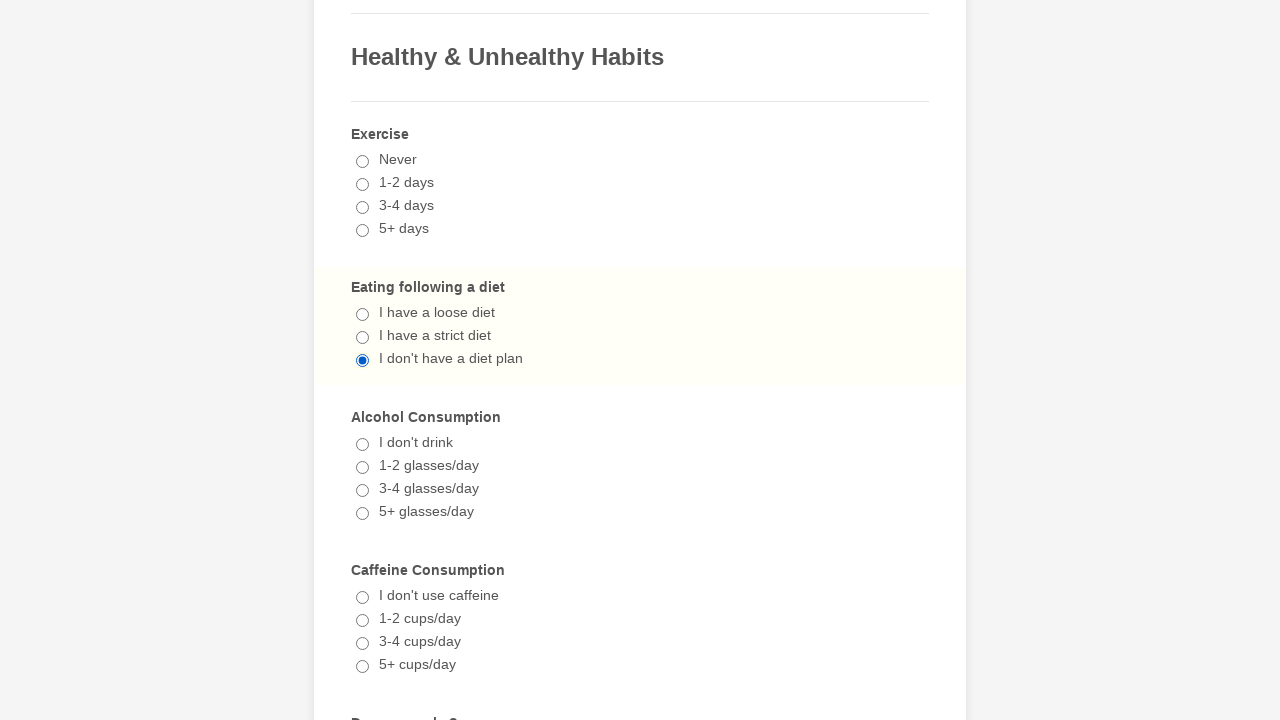

Verified Diabetes checkbox is selected
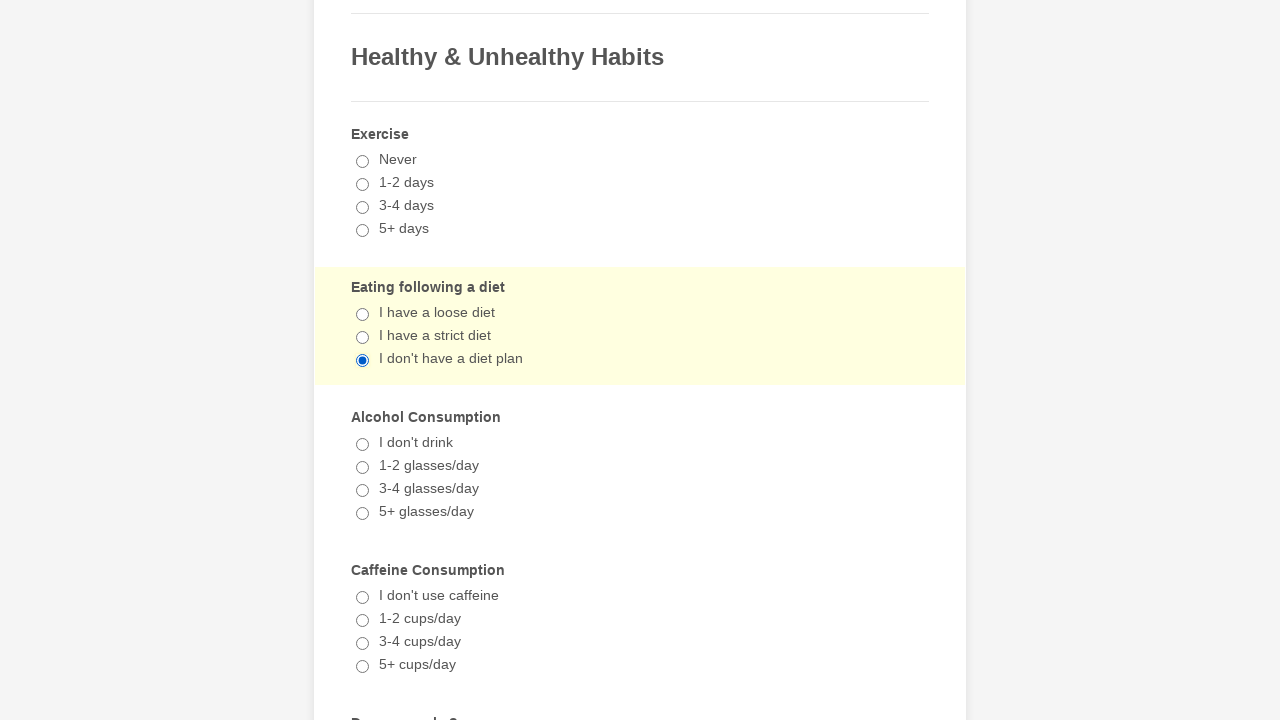

Verified 'I don't have a diet plan' radio button is selected
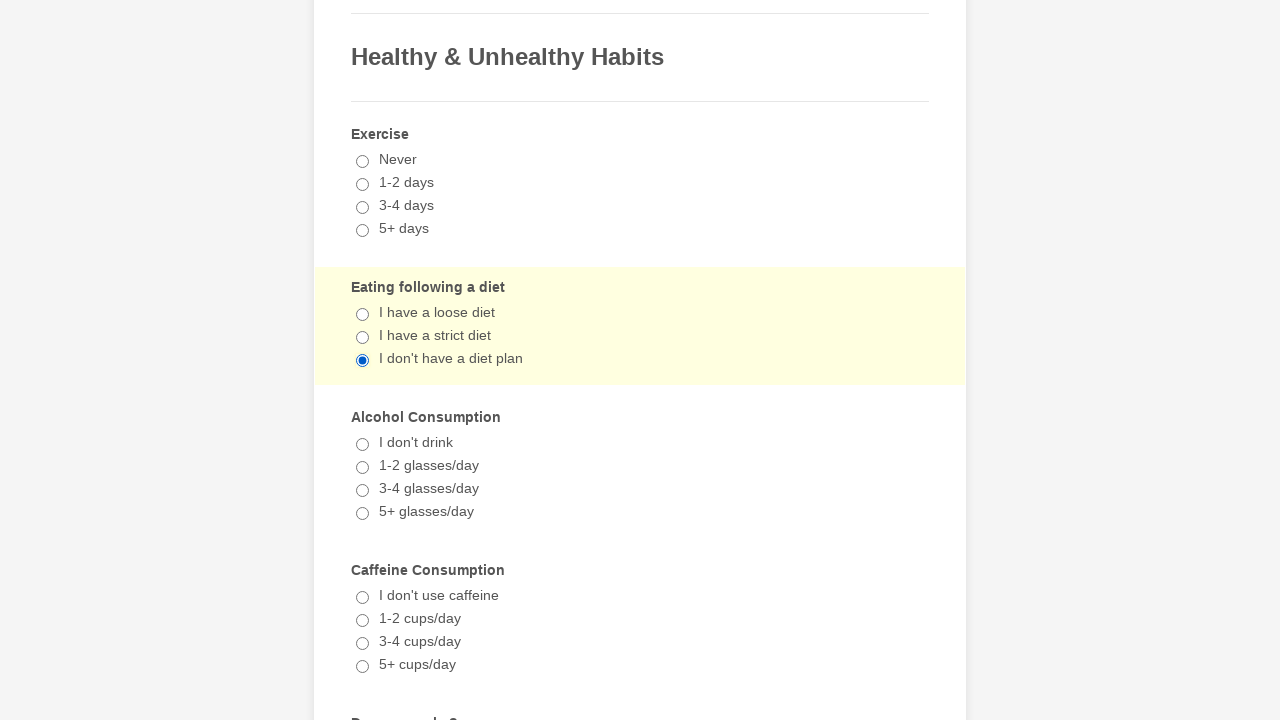

Clicked Diabetes checkbox to deselect it at (362, 360) on xpath=//label[contains(text(), 'Diabetes')]/preceding-sibling::input
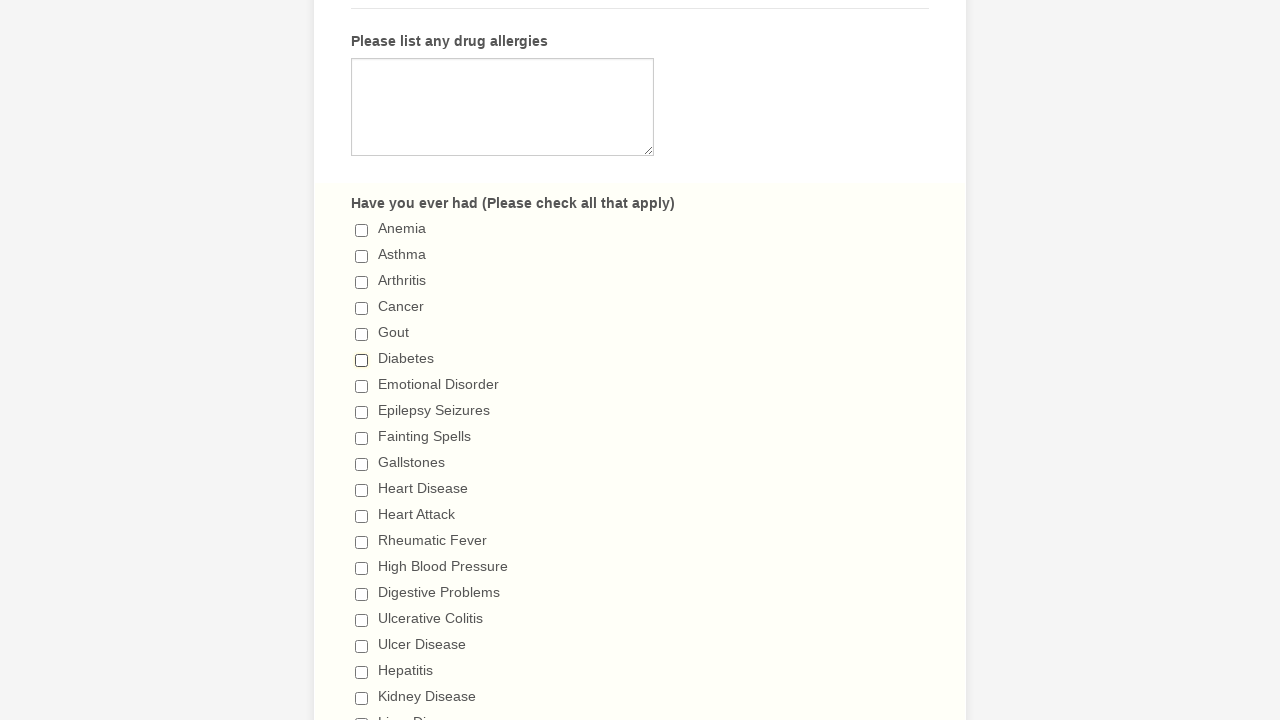

Verified Diabetes checkbox is now deselected
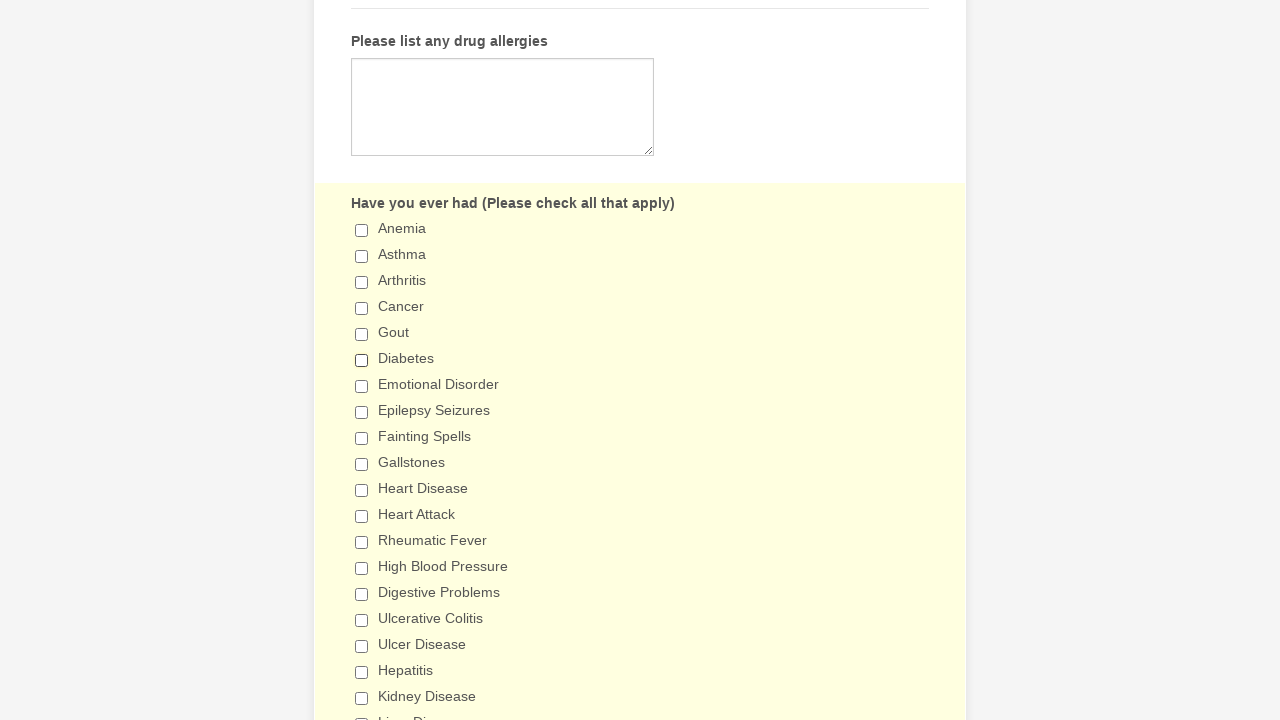

Clicked 'I don't have a diet plan' radio button to attempt deselection at (362, 361) on //label[contains(text(), "I don't have a diet plan")]/preceding-sibling::input
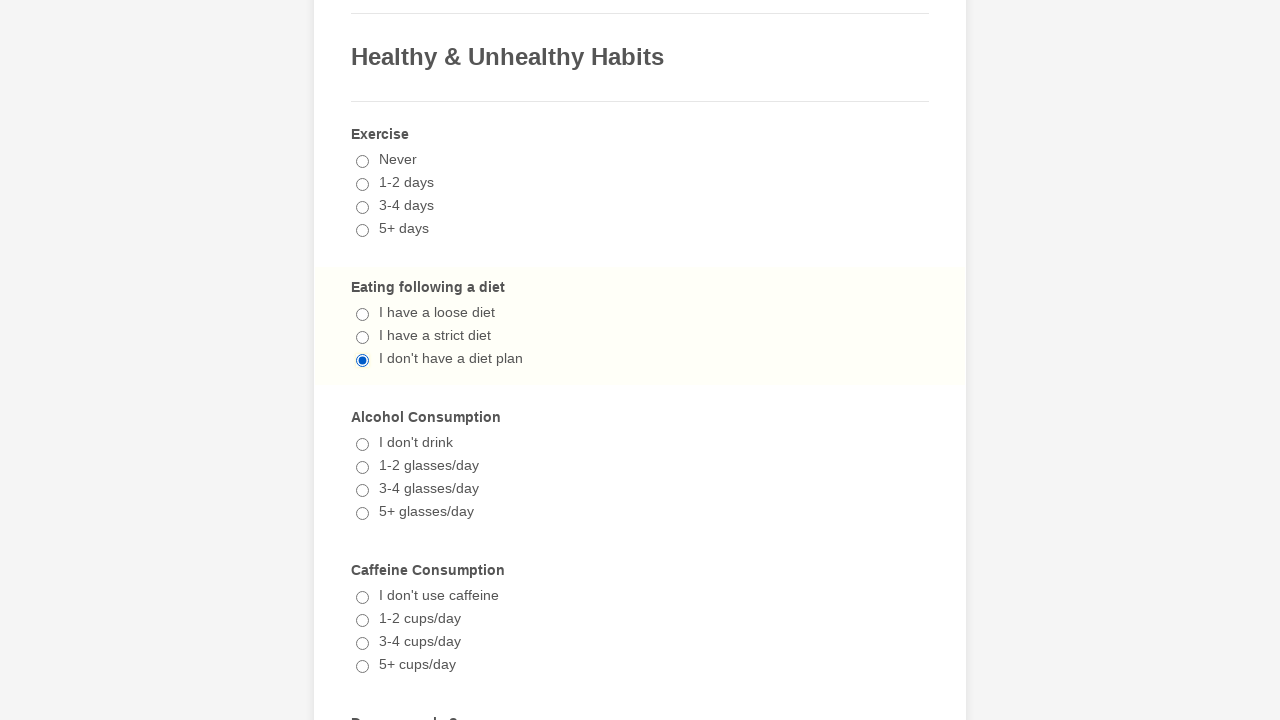

Verified 'I don't have a diet plan' radio button remains selected (cannot be deselected)
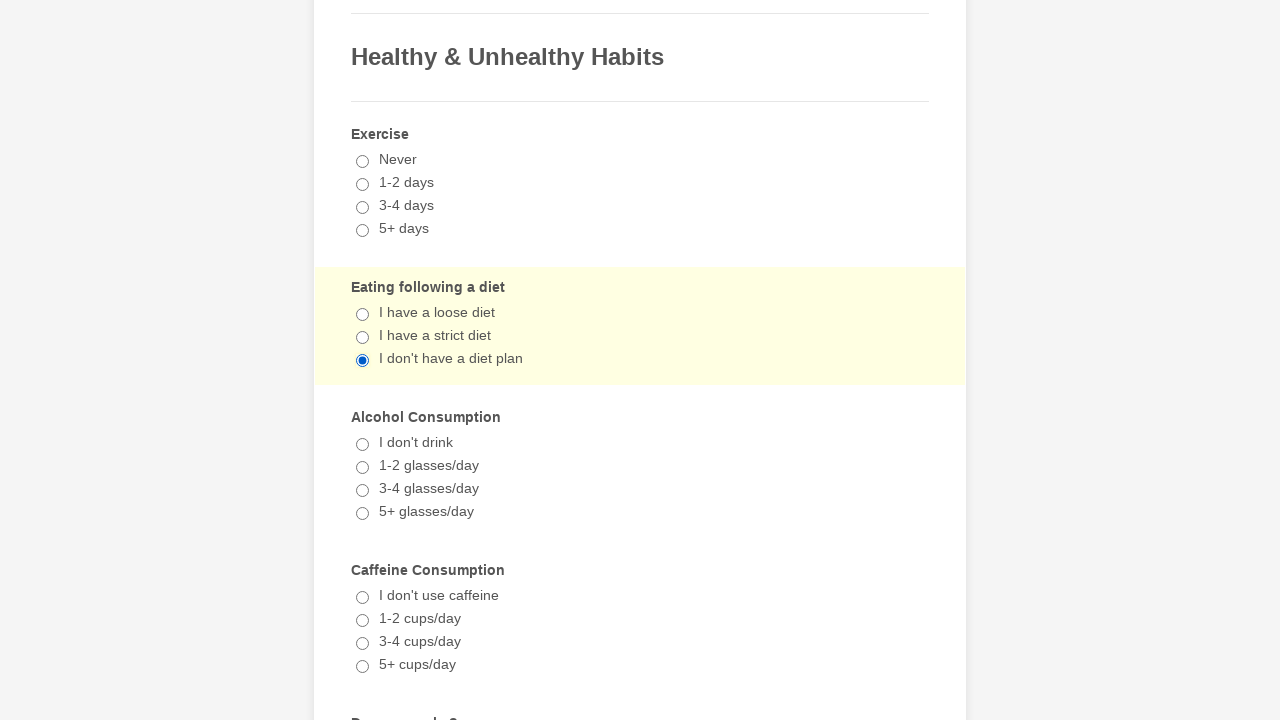

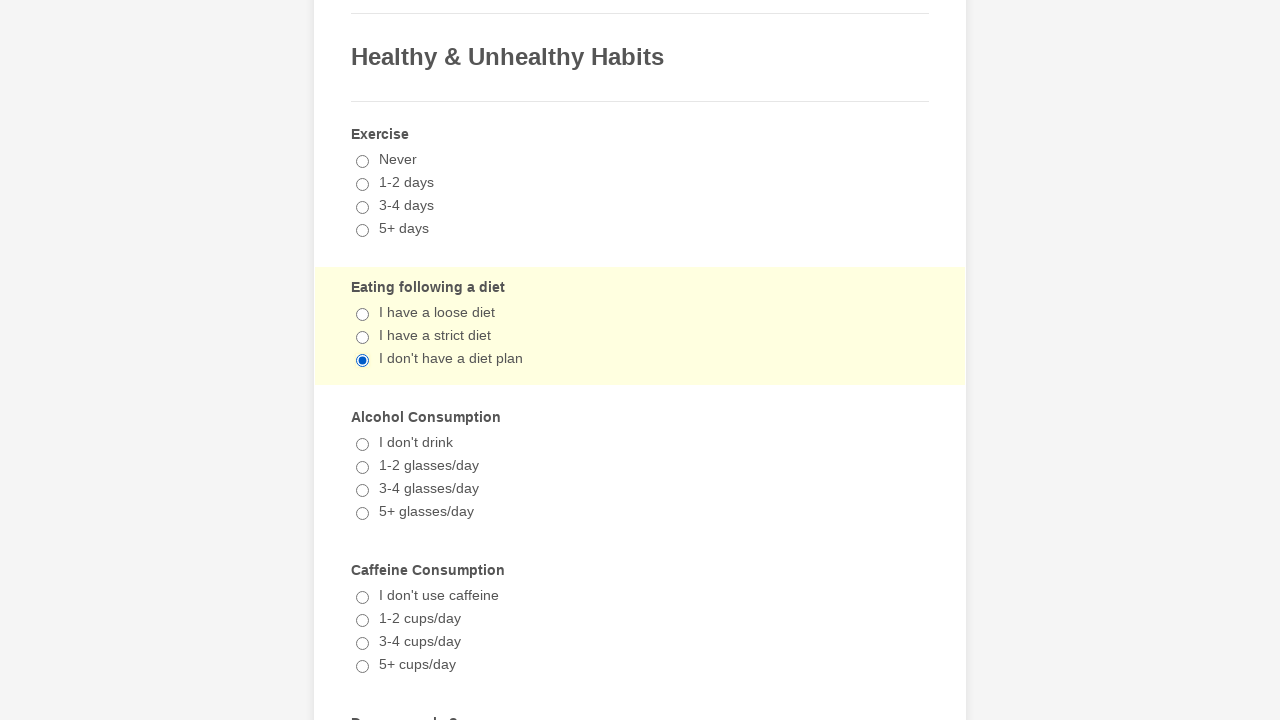